Tests multiple browser window handling by clicking a link to the "Multiple Windows" page, opening a new window, switching between parent and child windows, and verifying content in both windows.

Starting URL: https://the-internet.herokuapp.com/

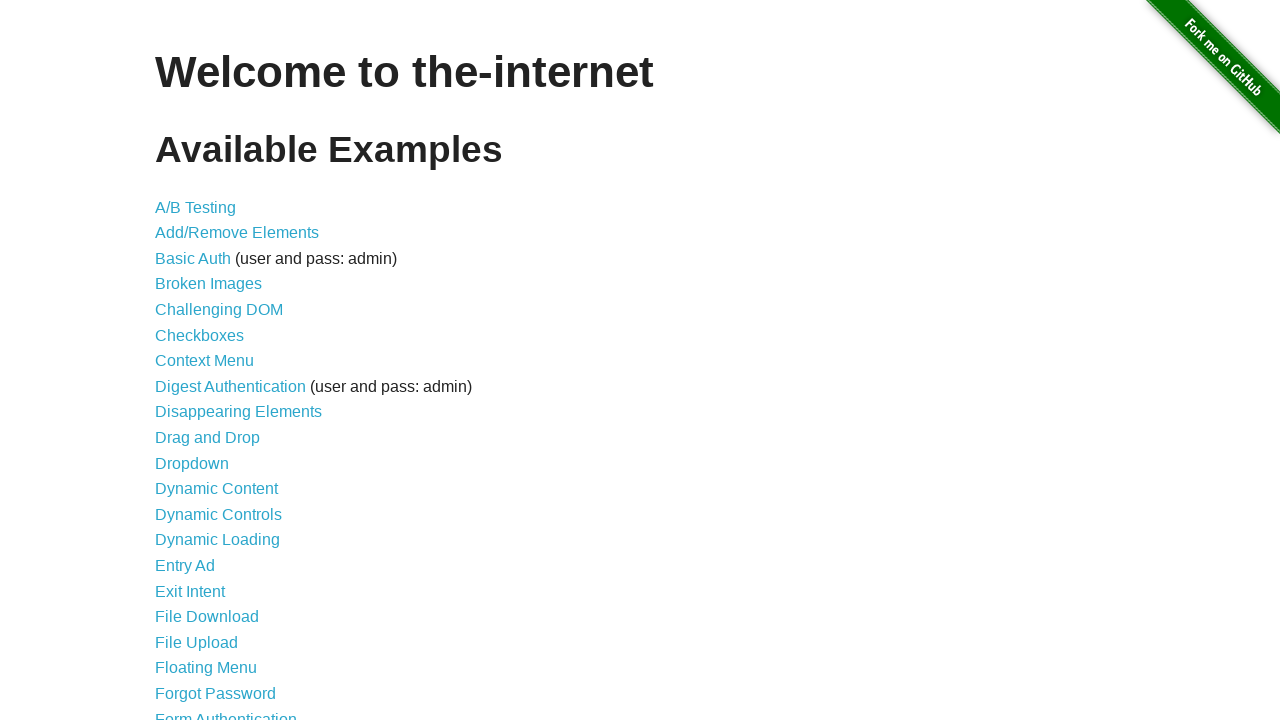

Waited for Multiple Windows link to be available
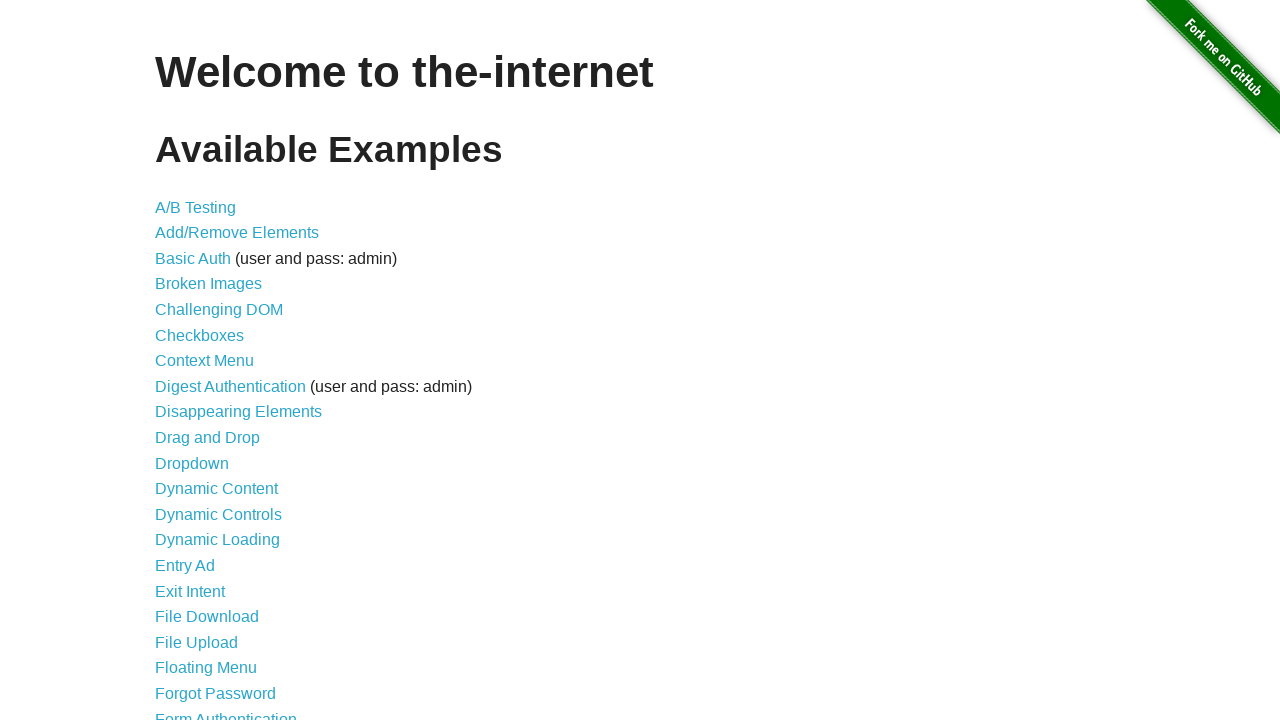

Clicked on Multiple Windows link at (218, 369) on xpath=//*[@id='content']/ul/li[33]/a
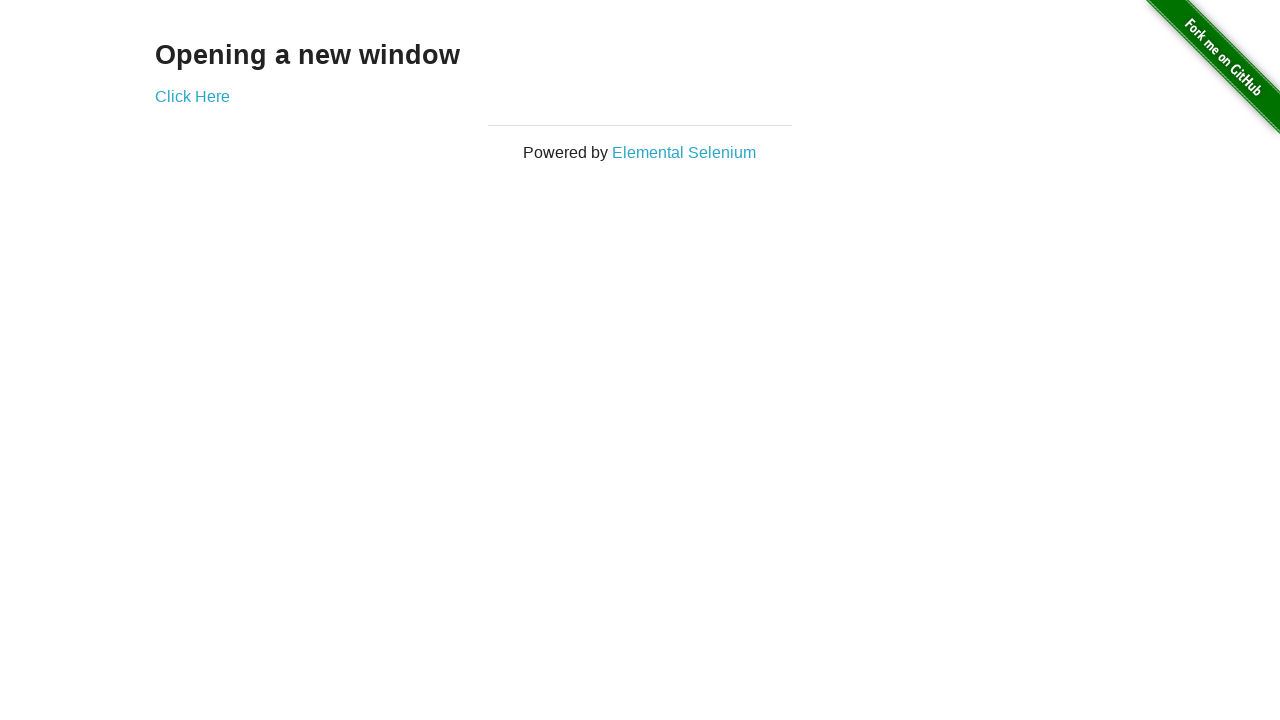

Waited for Click Here link to load on Multiple Windows page
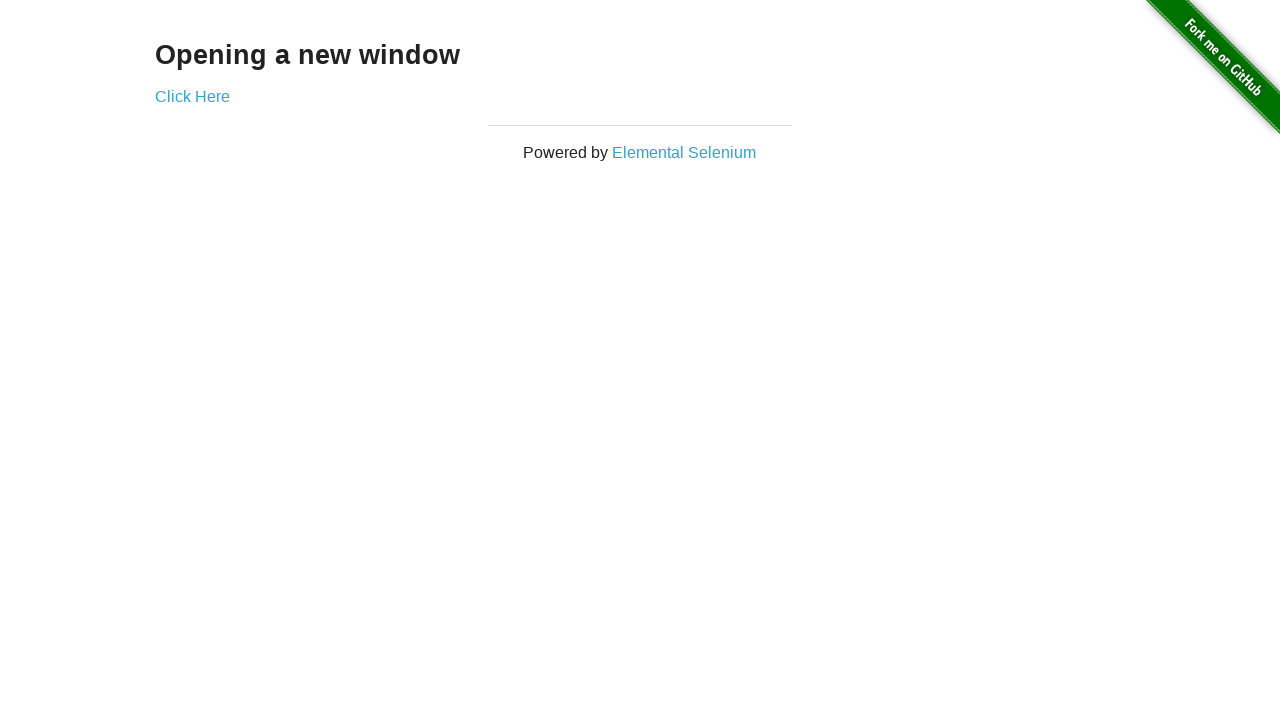

Clicked Click Here link to open new window/tab at (192, 96) on xpath=//*[@id='content']/div/a
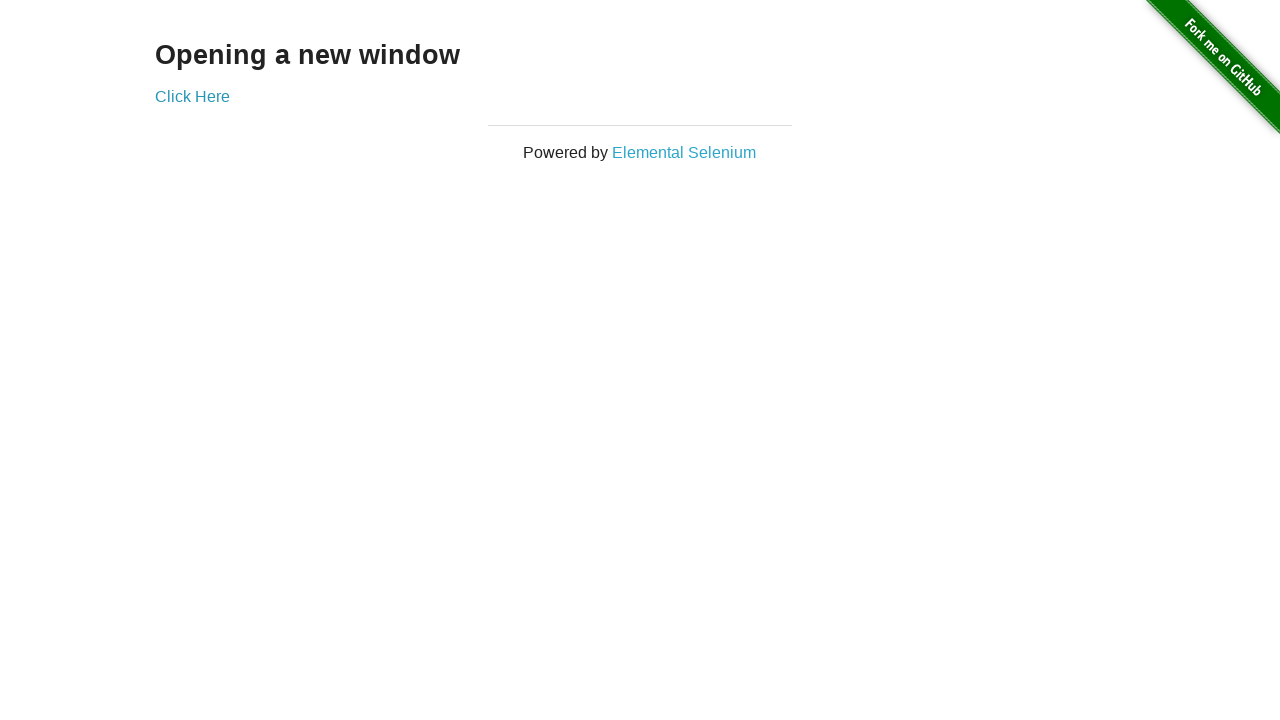

Captured new window/tab popup
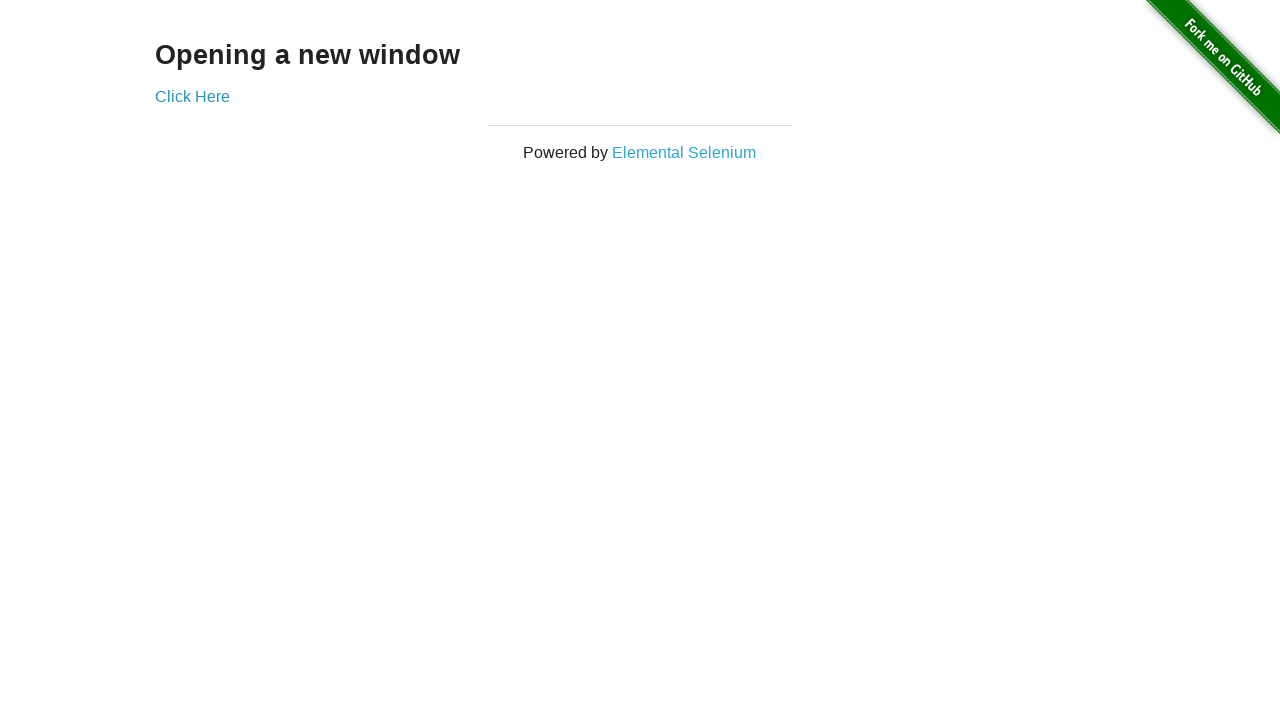

Waited for child window content to load
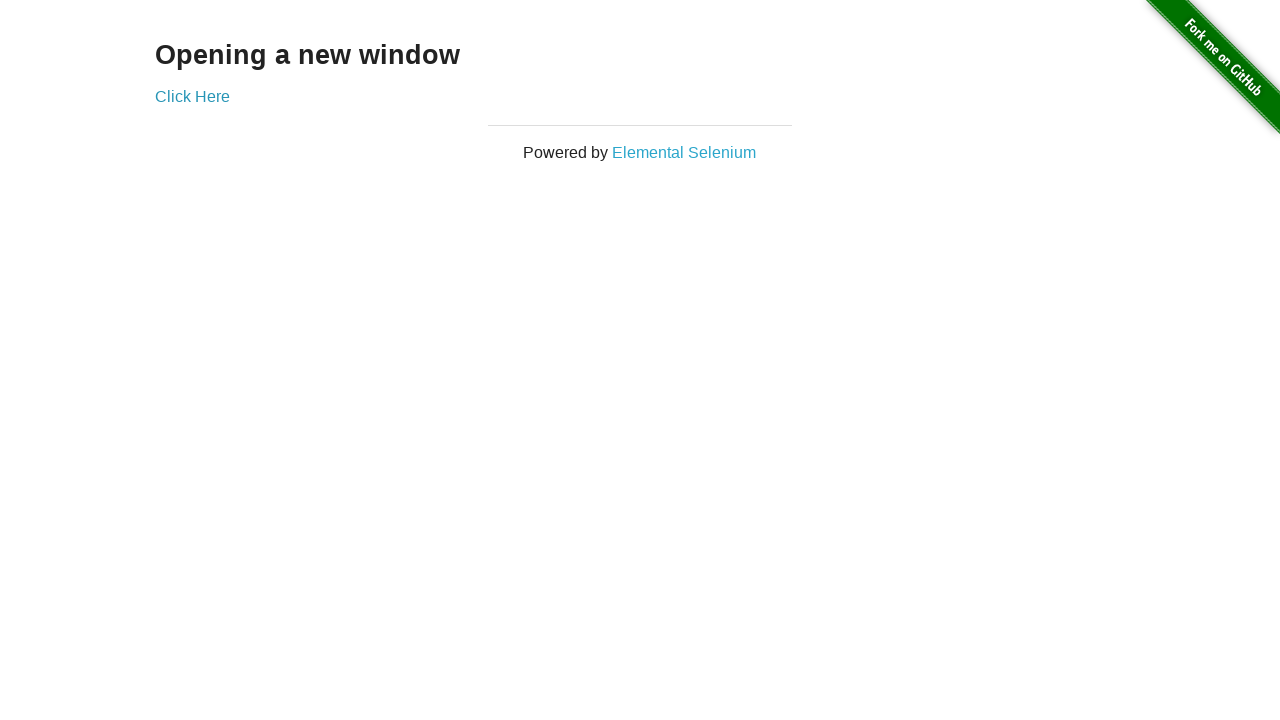

Retrieved child window text: 
  New Window

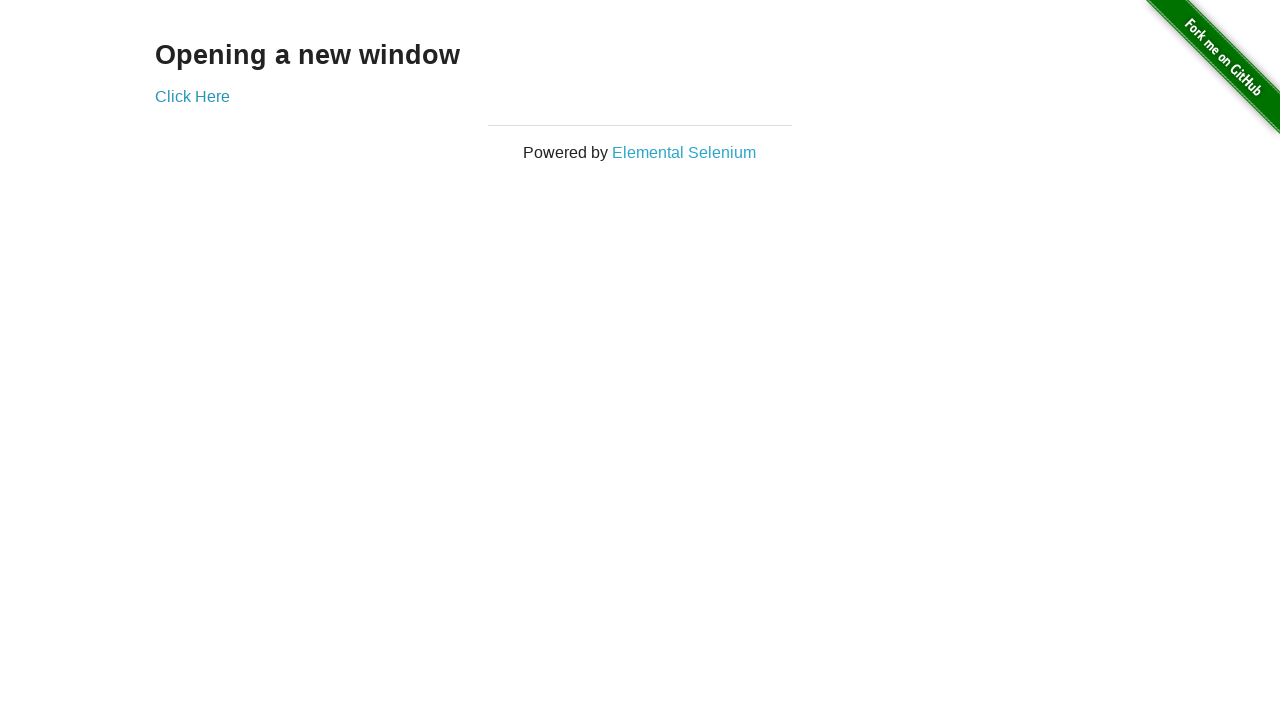

Retrieved parent window text: Opening a new window
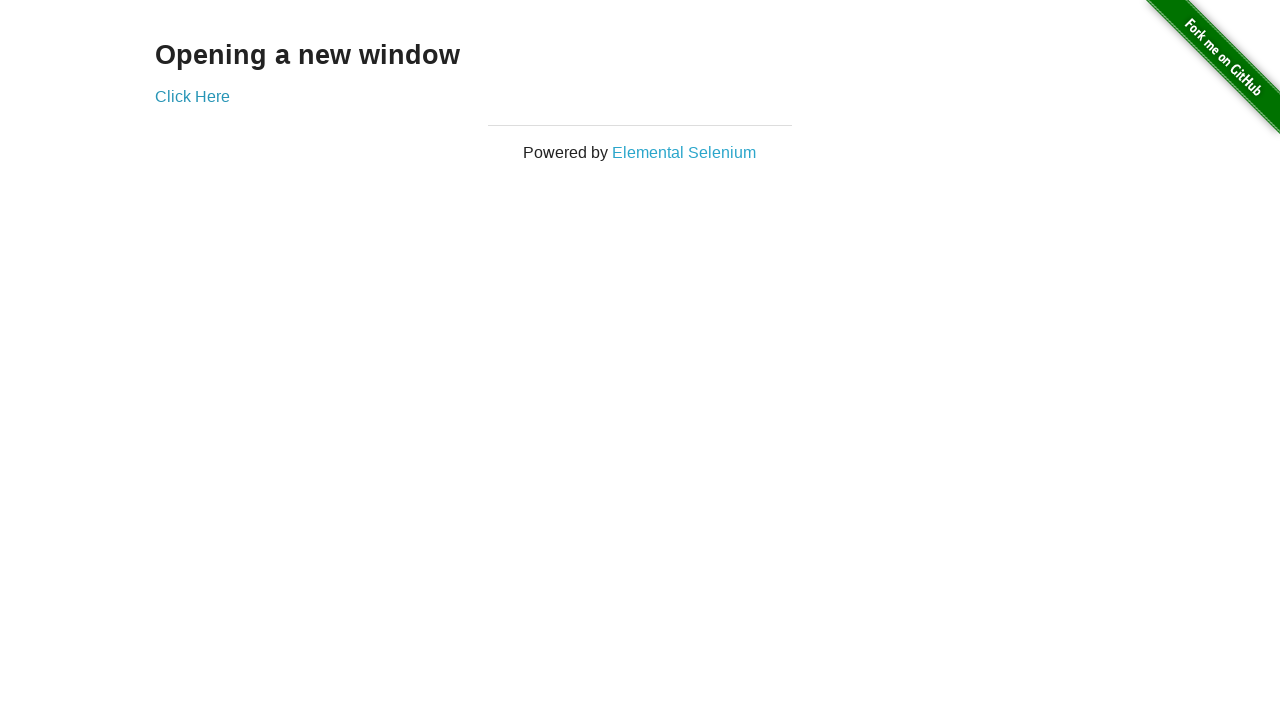

Closed child window/tab
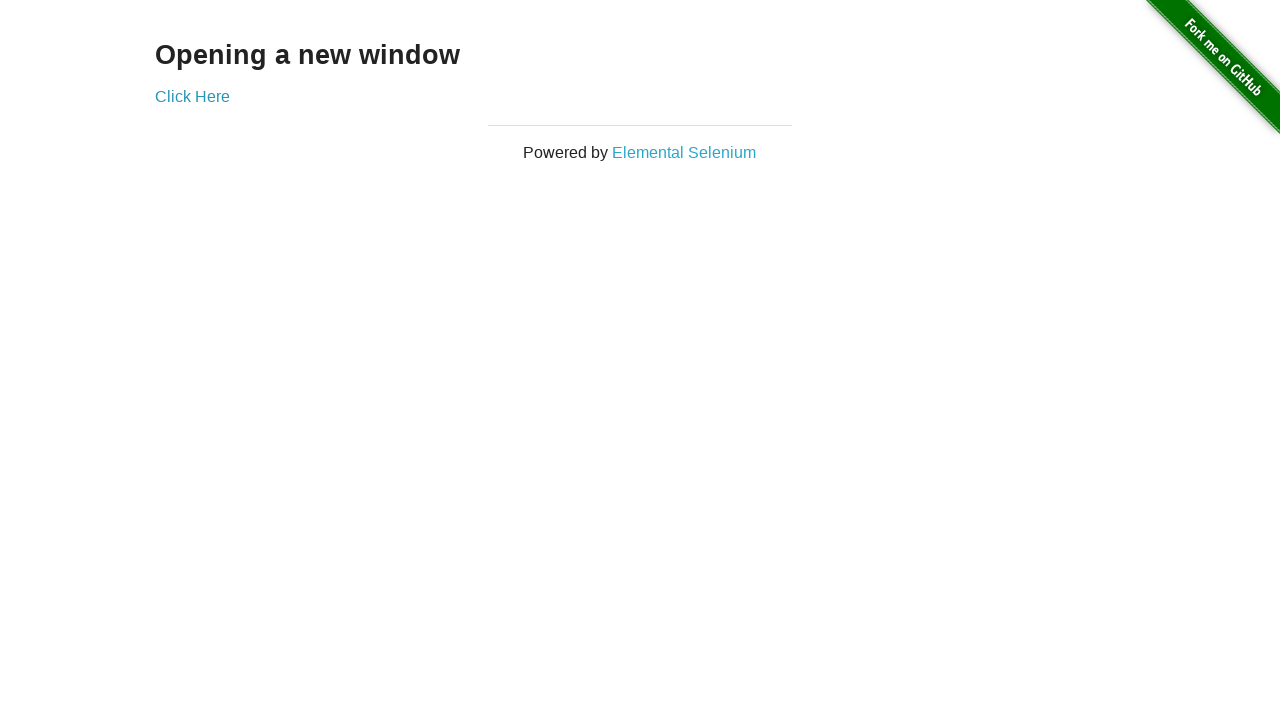

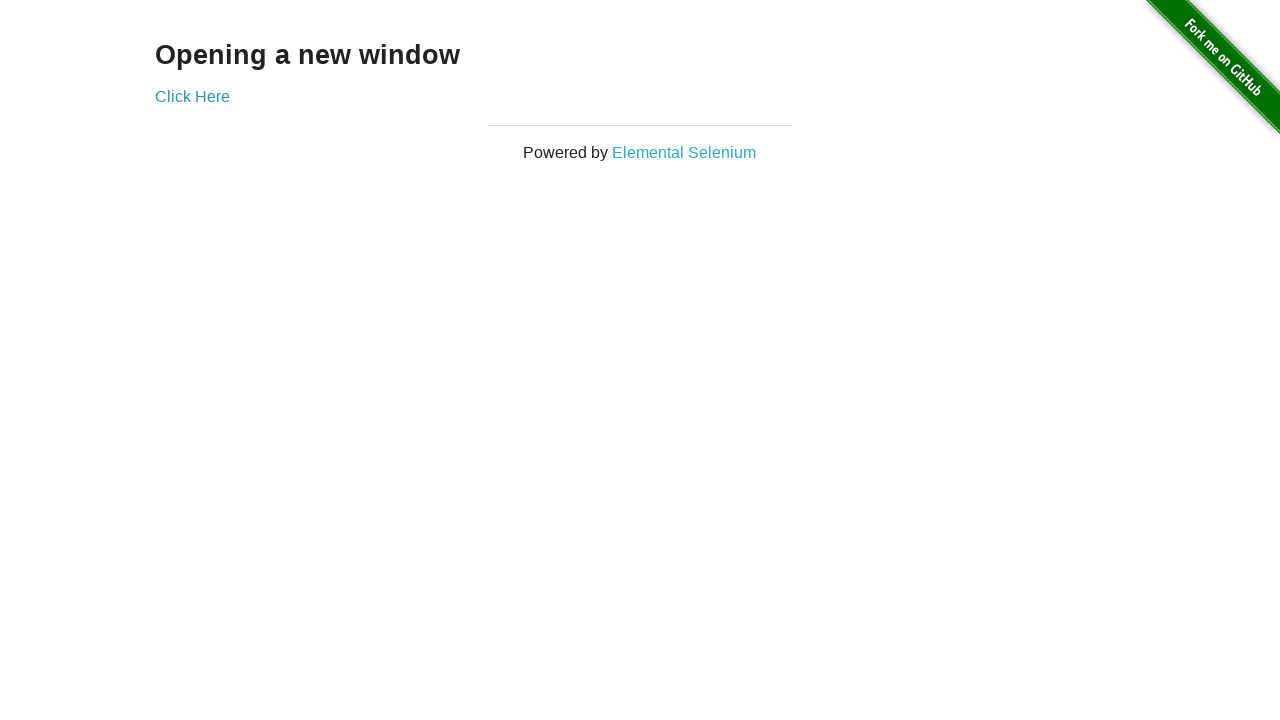